Tests month navigation in the date picker by clicking next and previous month buttons

Starting URL: https://demoqa.com/date-picker

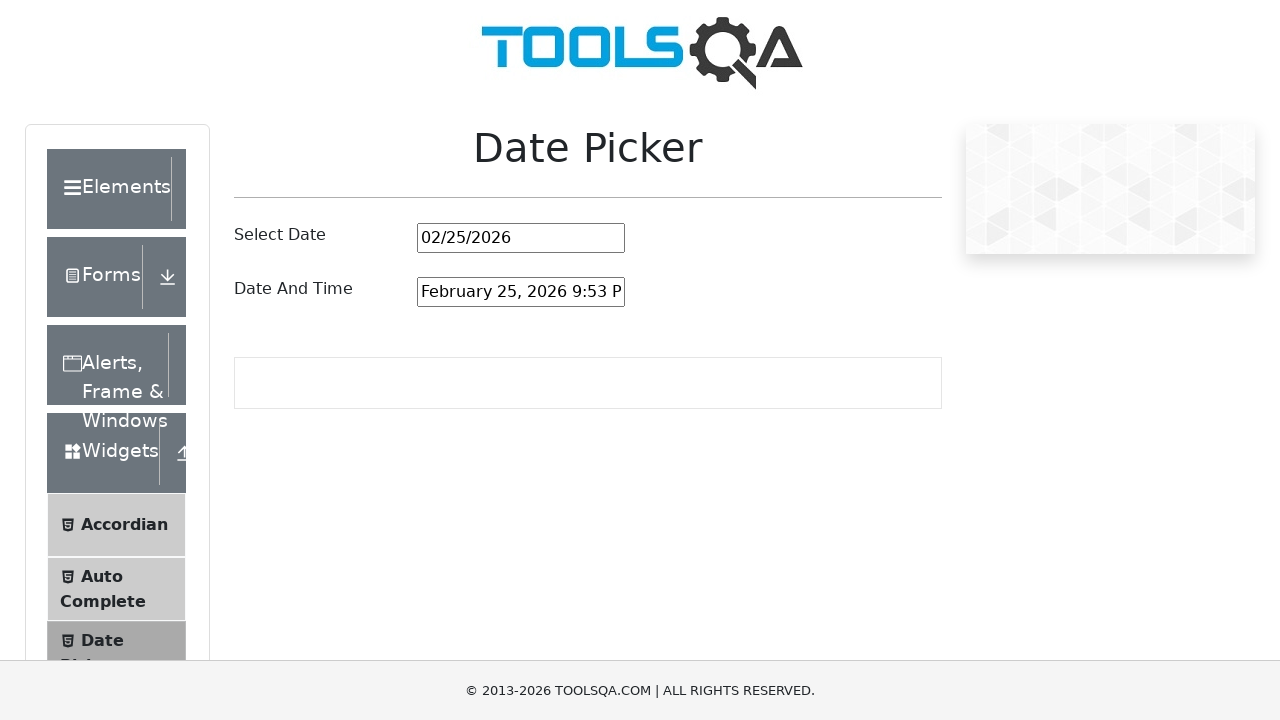

Clicked date picker input to open calendar at (521, 238) on #datePickerMonthYearInput
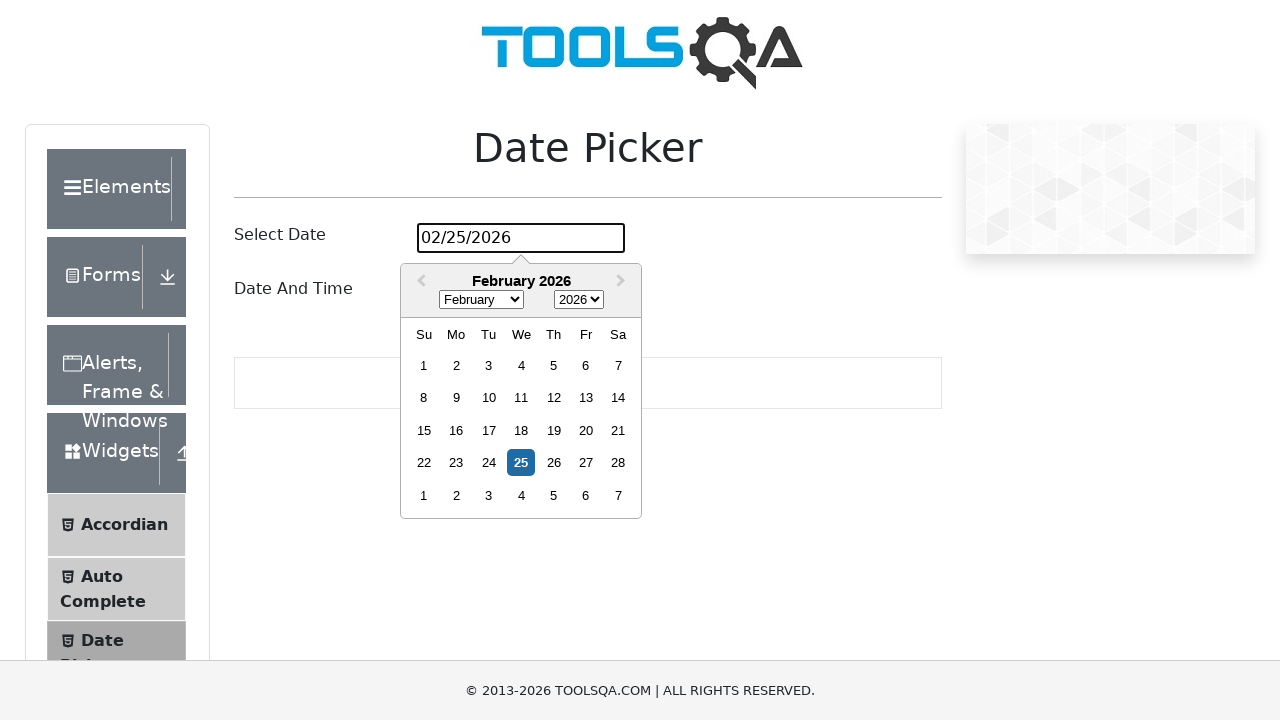

Calendar appeared and became visible
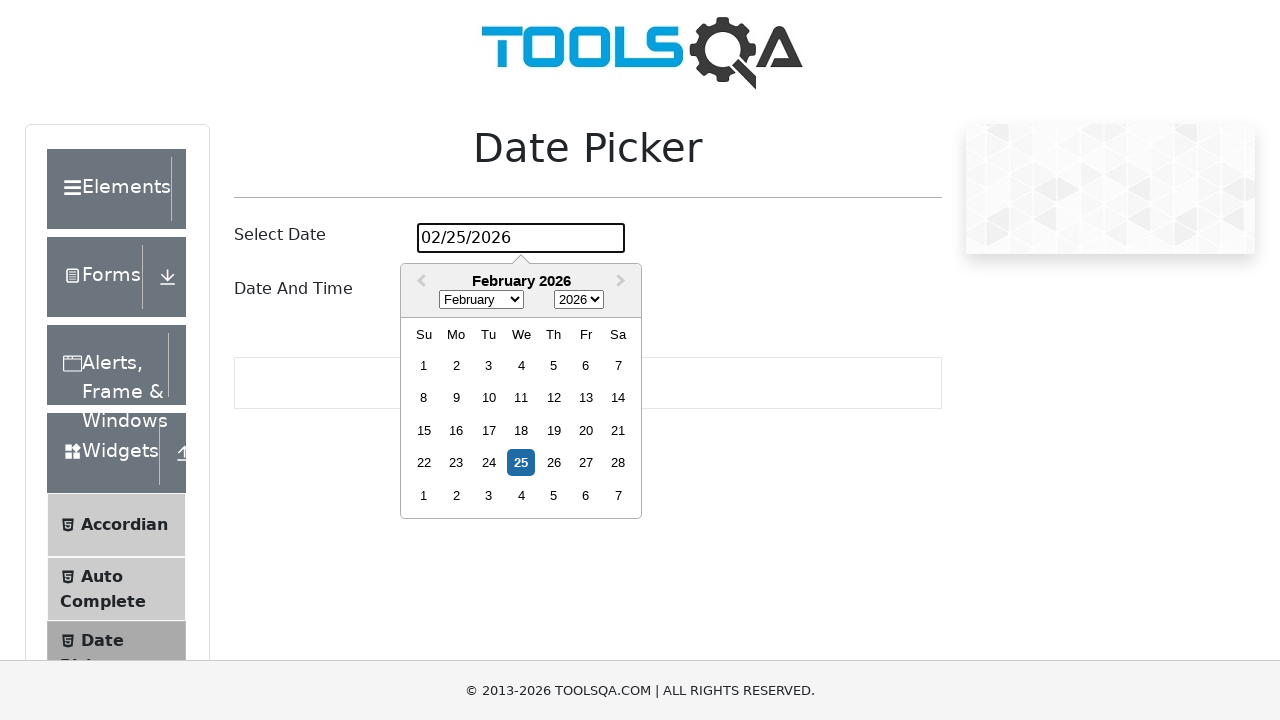

Clicked next month button to navigate to next month at (623, 282) on .react-datepicker__navigation--next
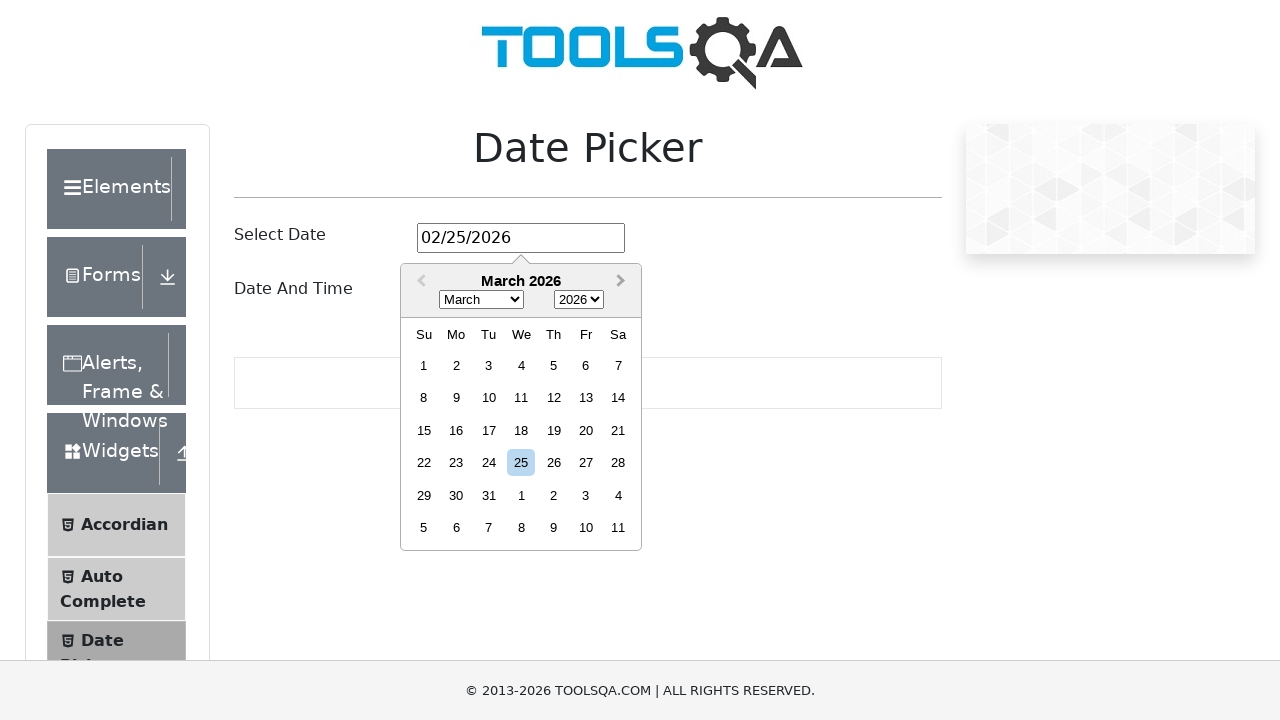

Clicked previous month button to navigate to previous month at (419, 282) on .react-datepicker__navigation--previous
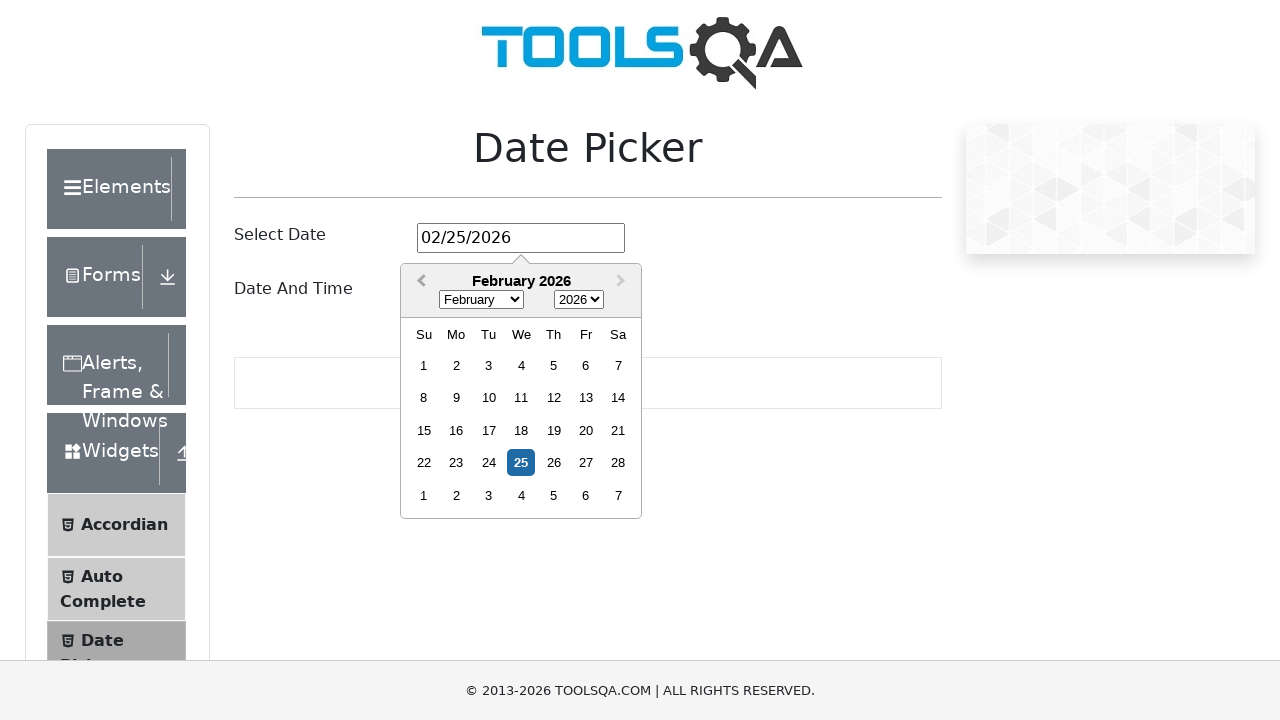

Clicked outside calendar to close date picker at (640, 360) on body
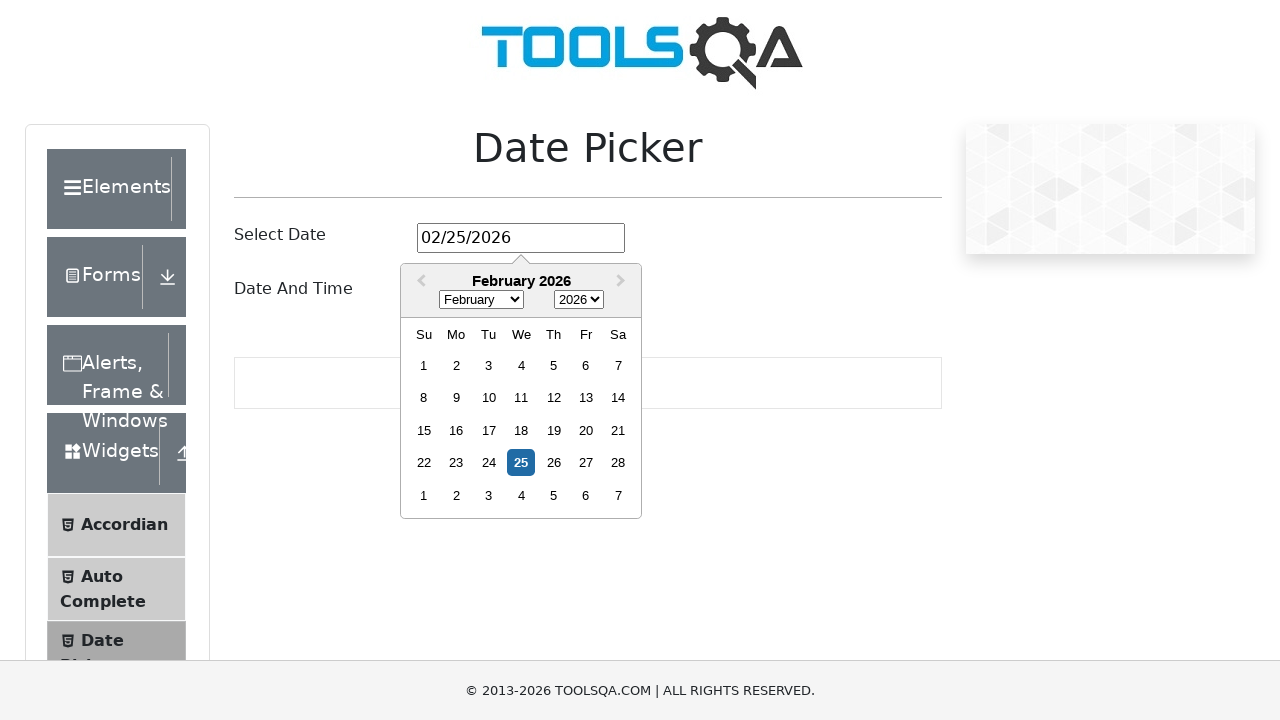

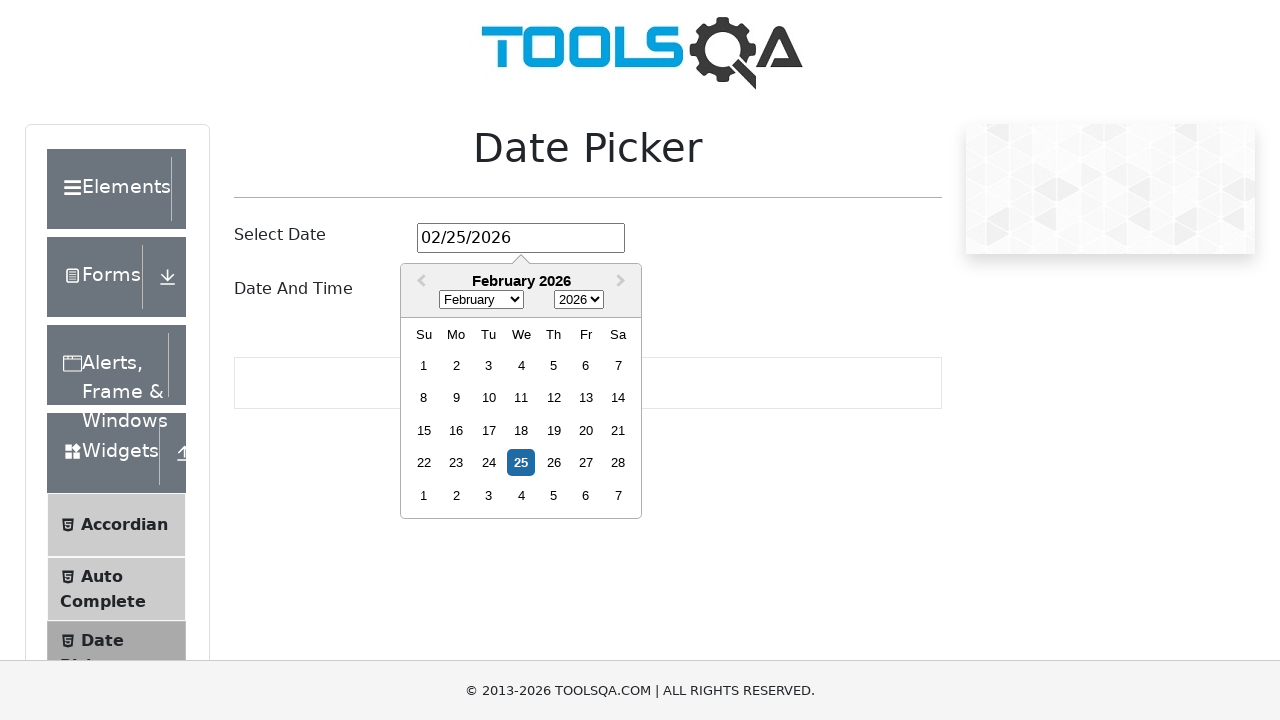